Tests that typing "abri" in the search field triggers autocomplete to "Abricot"

Starting URL: https://labasse.github.io/fruits/

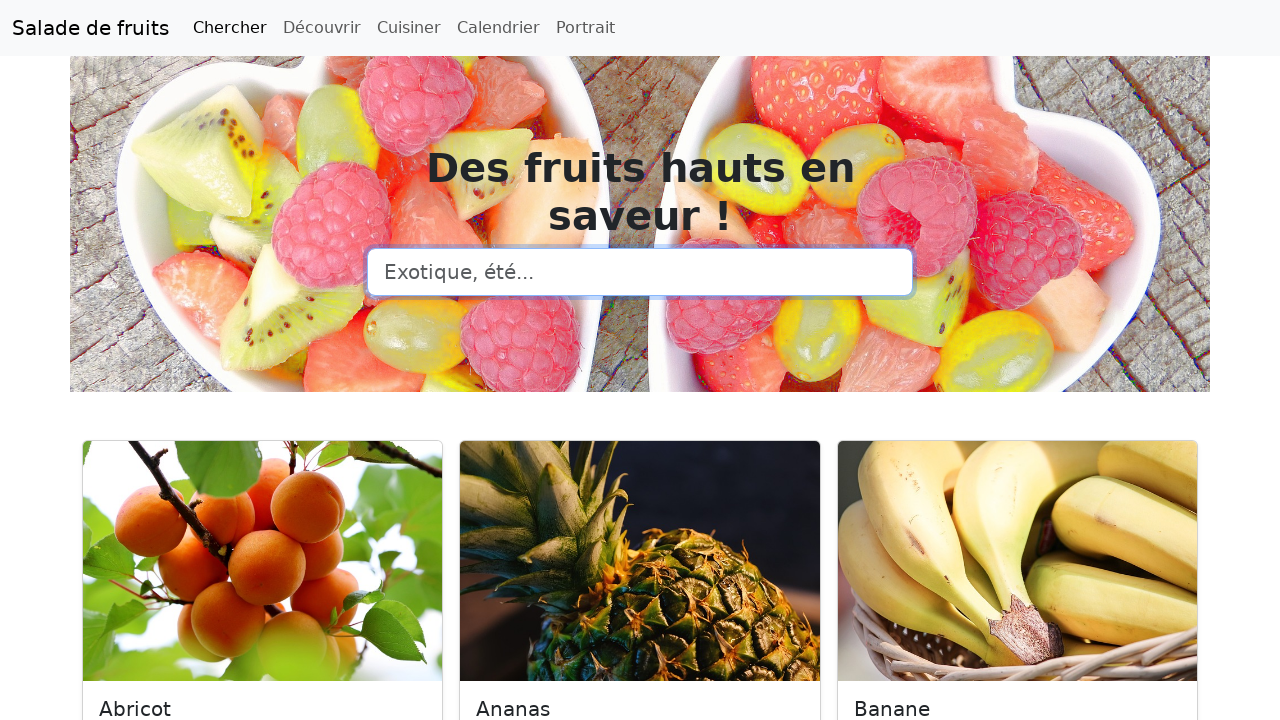

Clicked on search input field at (640, 272) on input[type=search]
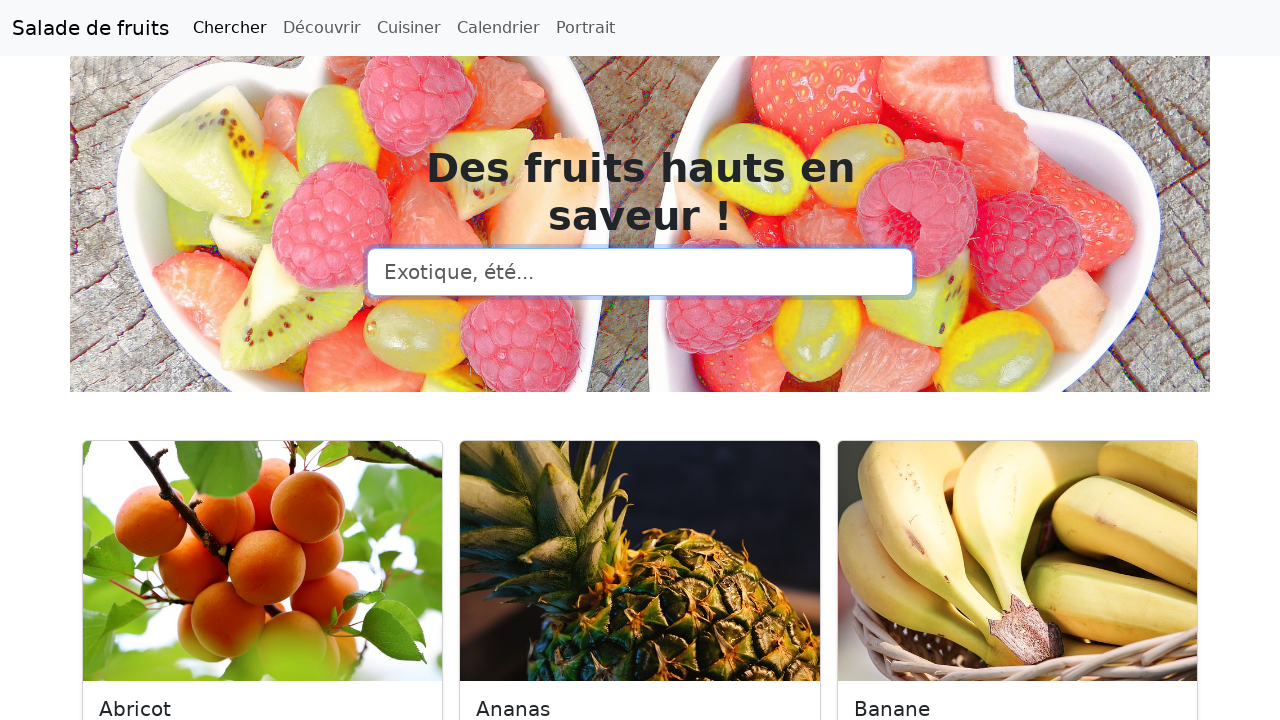

Typed 'abri' in search field on input[type=search]
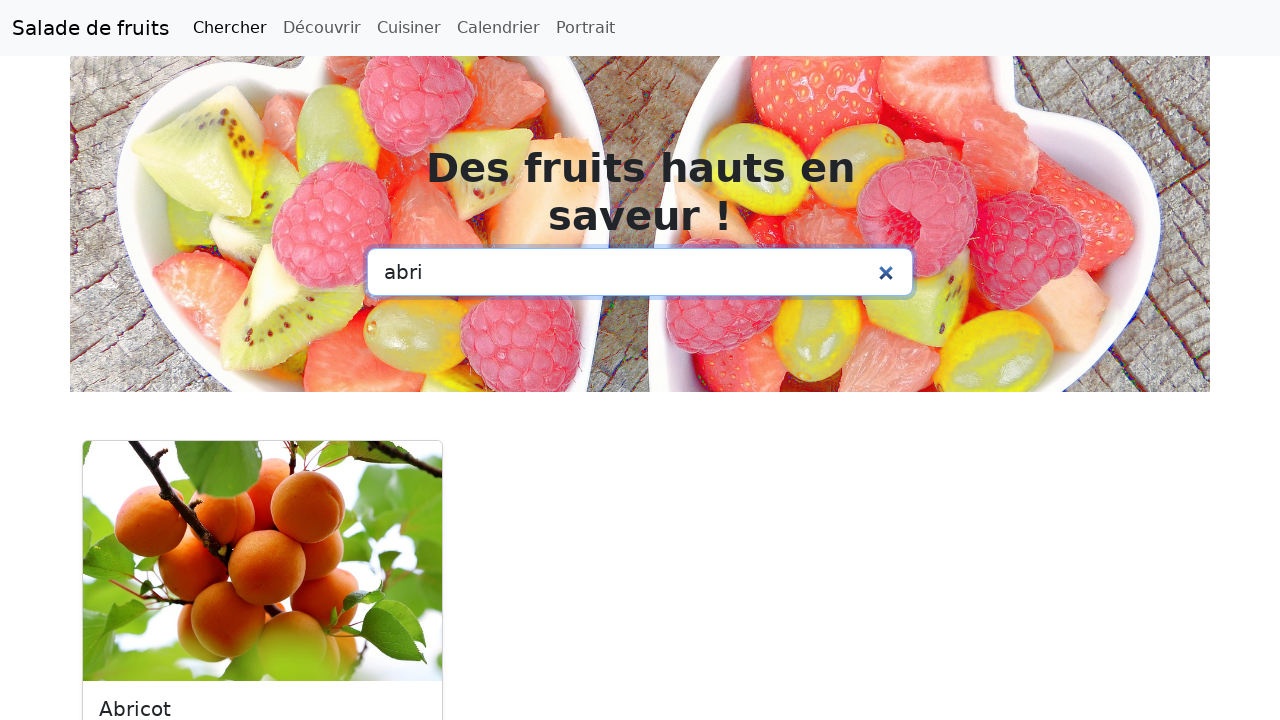

Waited for autocomplete to change the search field value from 'abri'
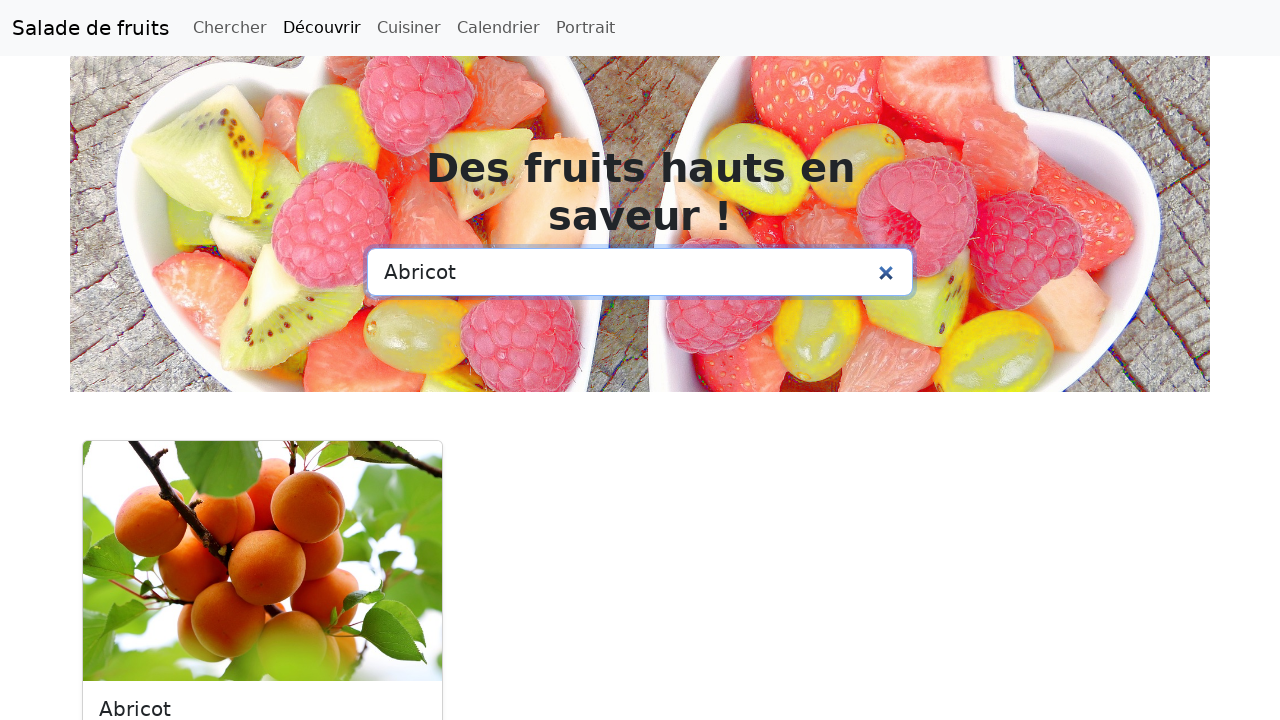

Retrieved the autocompleted value from search field
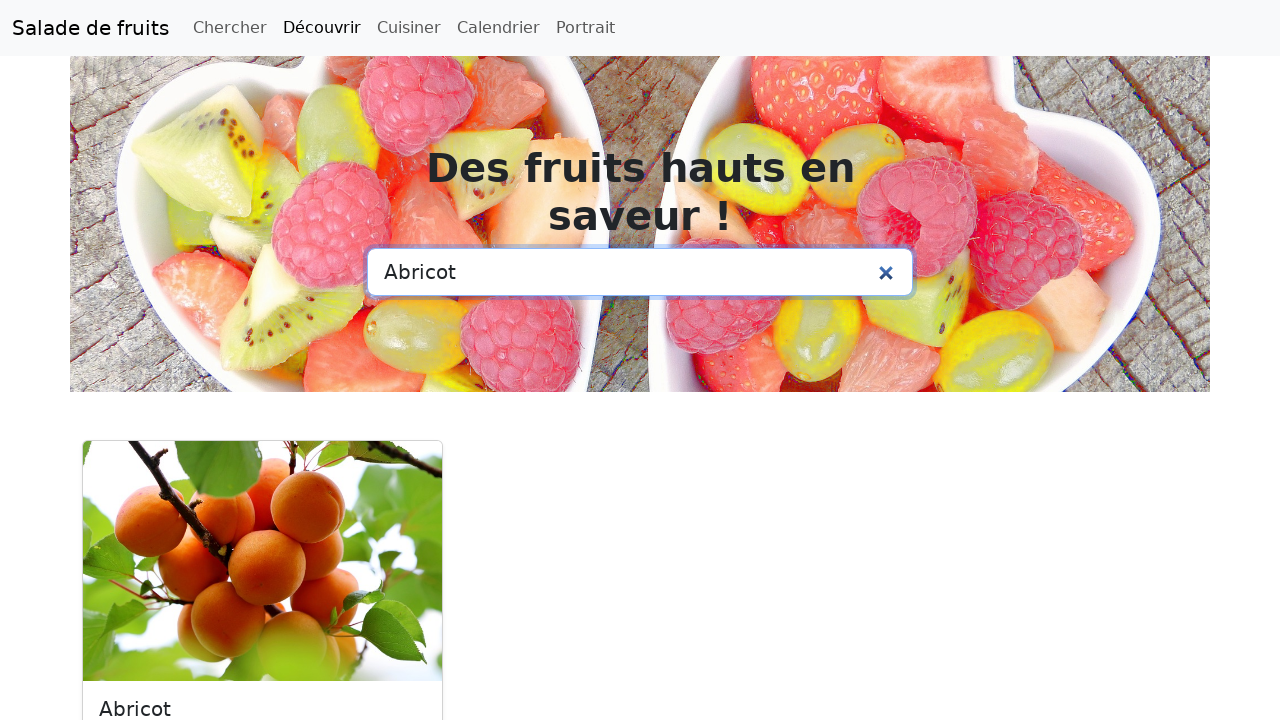

Verified that autocomplete filled in 'Abricot' as expected
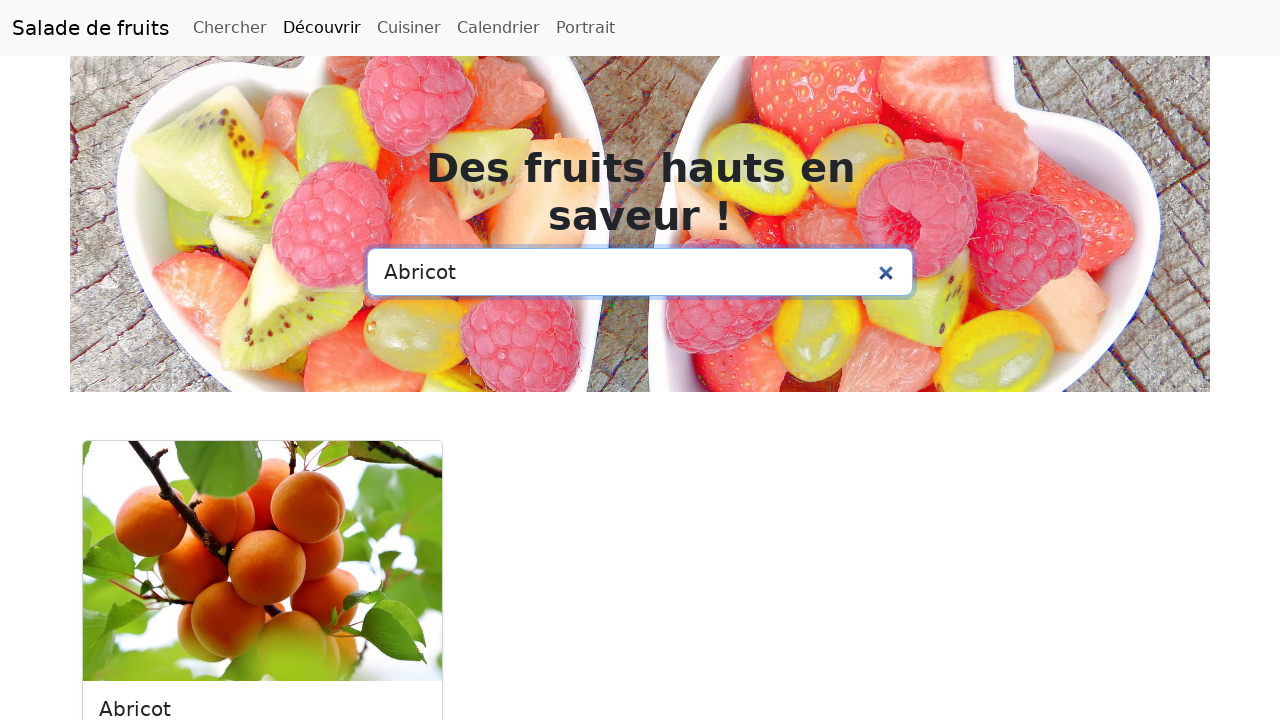

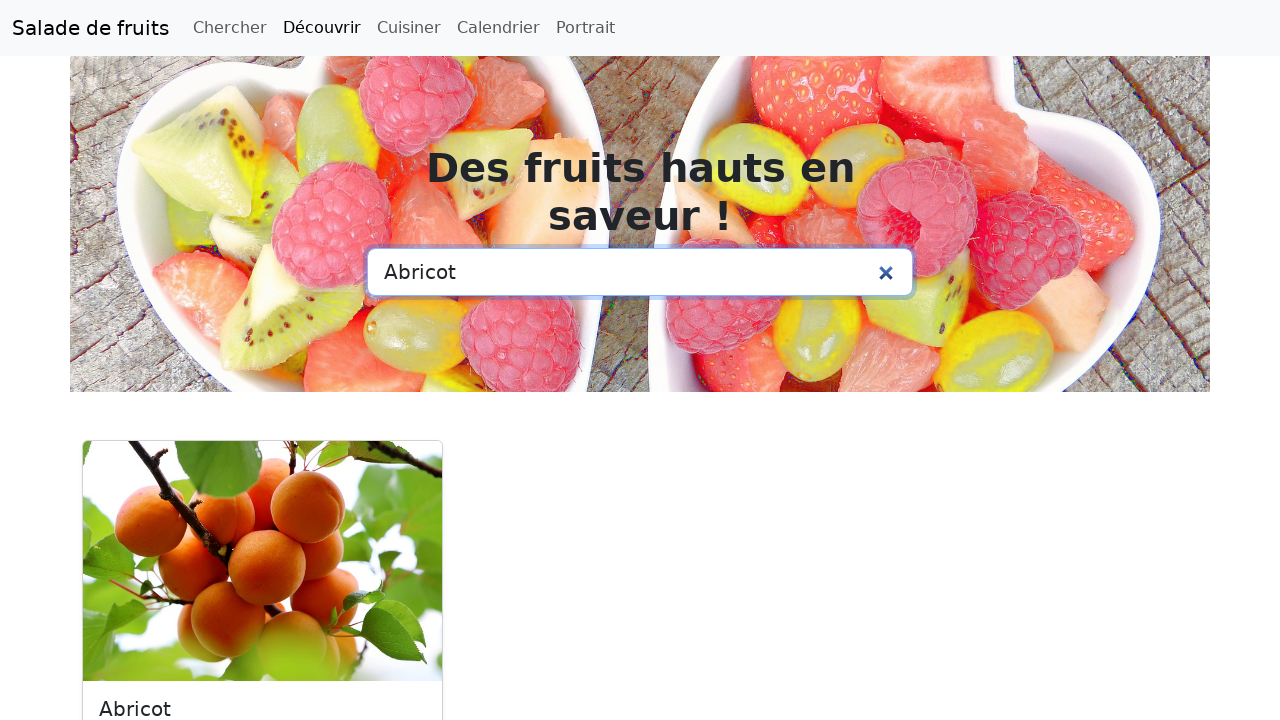